Navigates to a page with many elements and highlights a specific element by changing its border style using JavaScript, waits 3 seconds, then reverts the style back to original.

Starting URL: http://the-internet.herokuapp.com/large

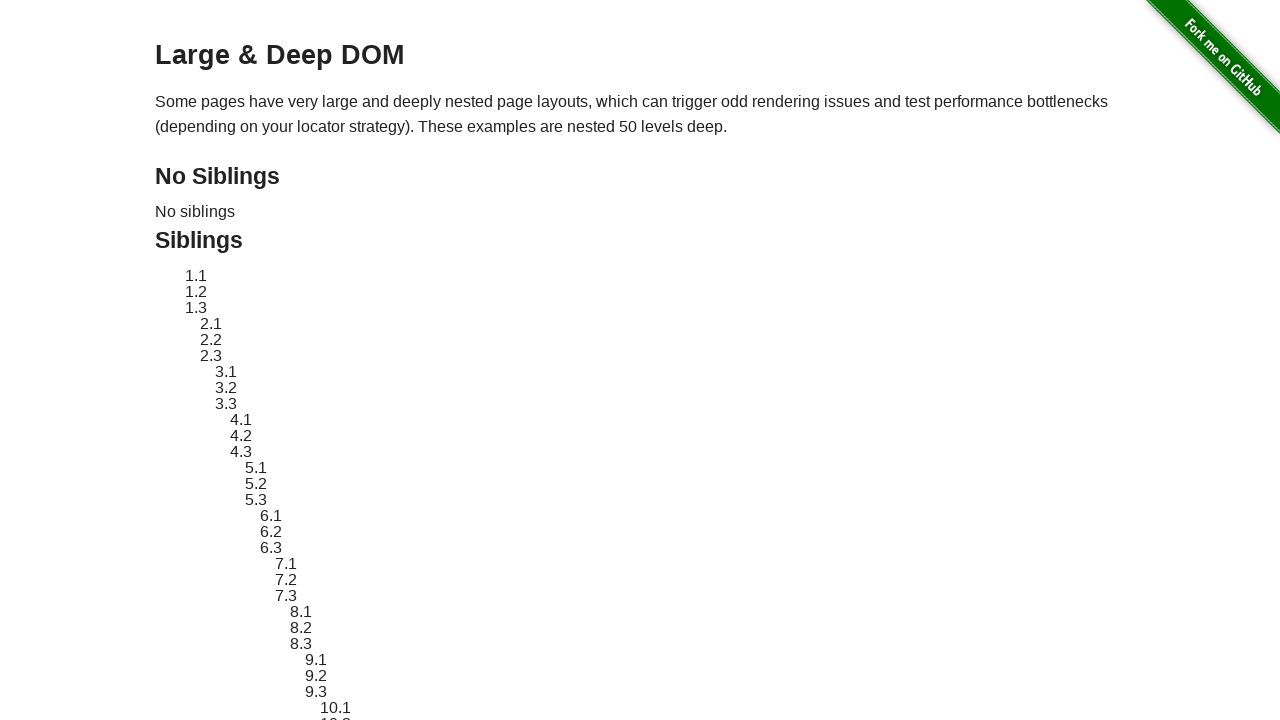

Located target element with ID 'sibling-2.3'
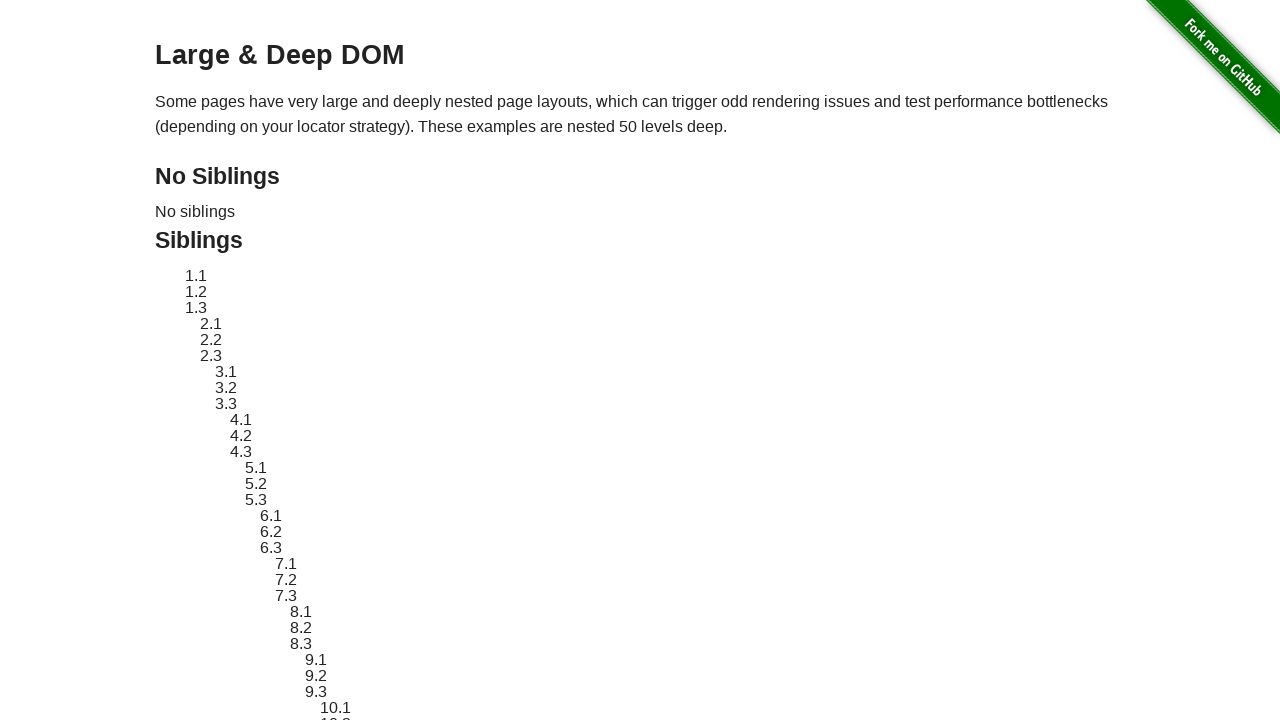

Target element is now visible
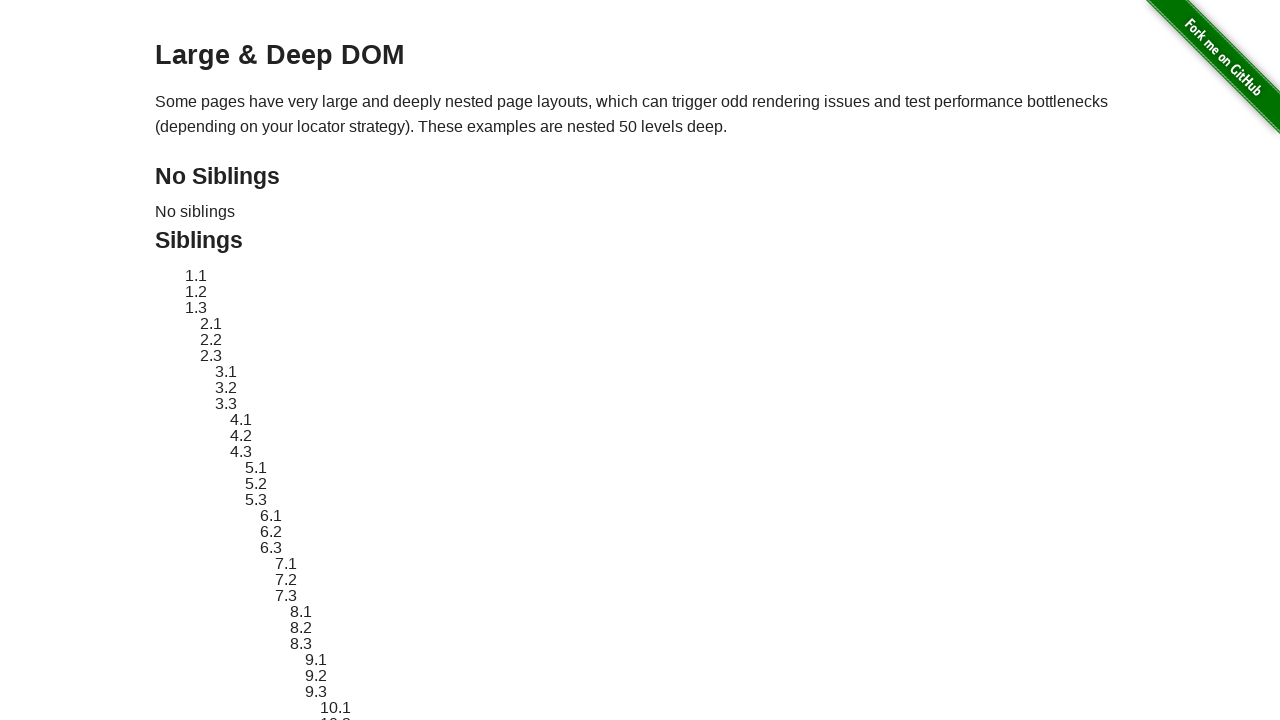

Stored original style: ''
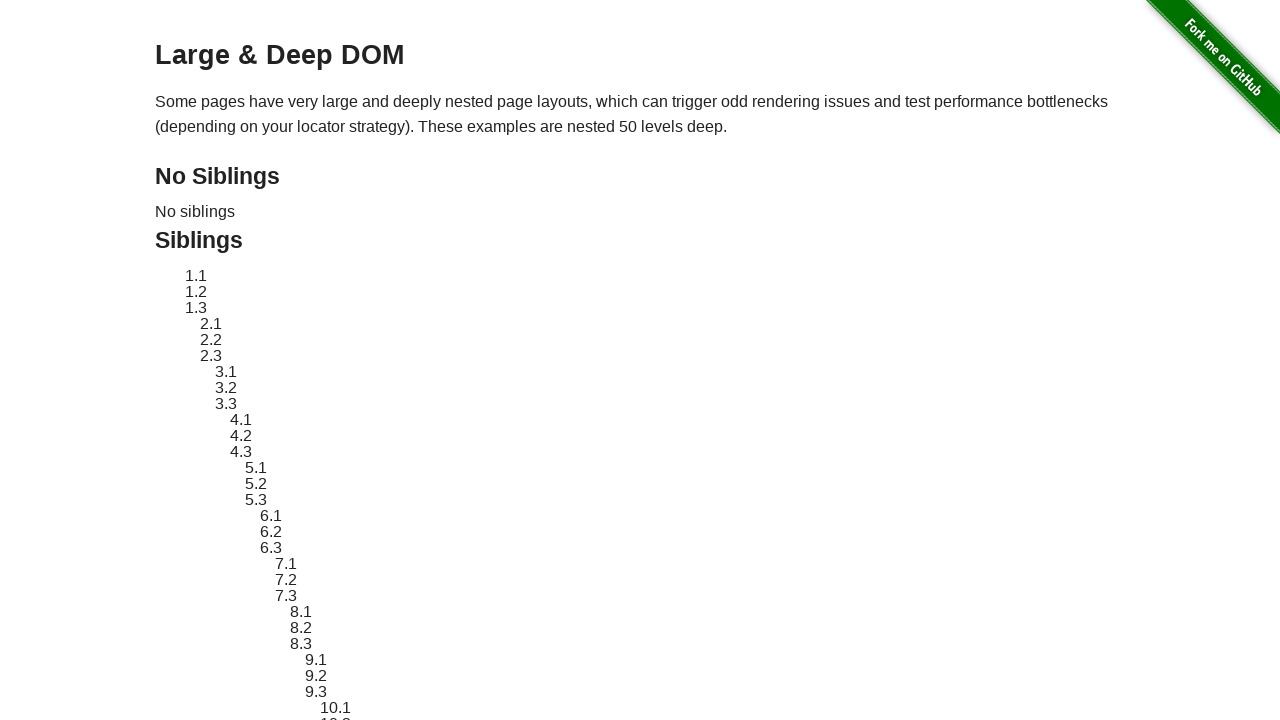

Applied red dashed border highlight to target element
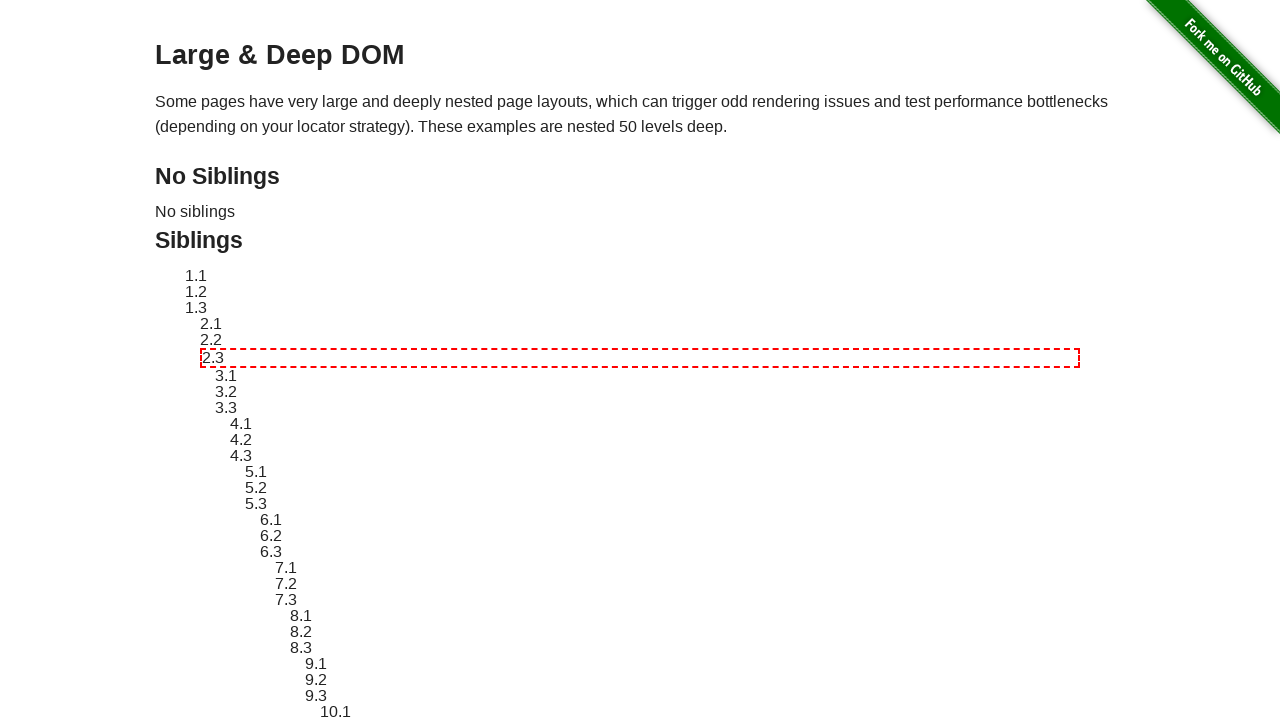

Waited 3 seconds to display the highlight
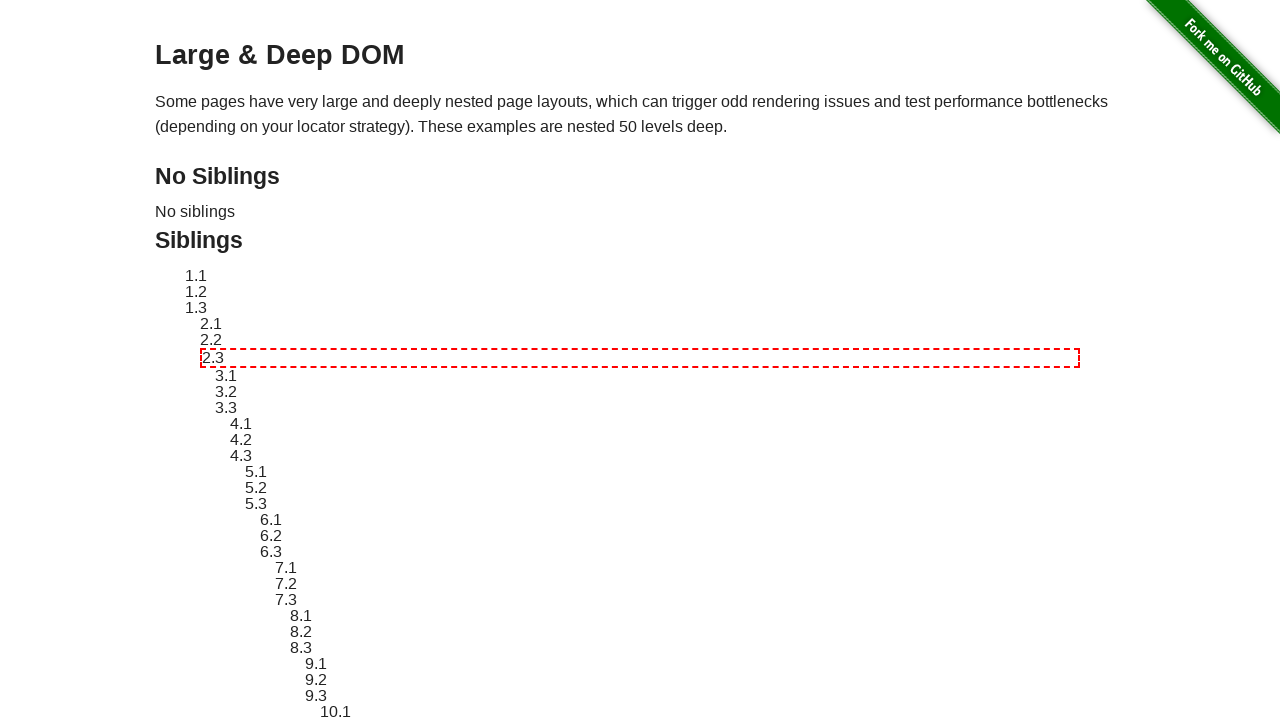

Reverted element style back to original
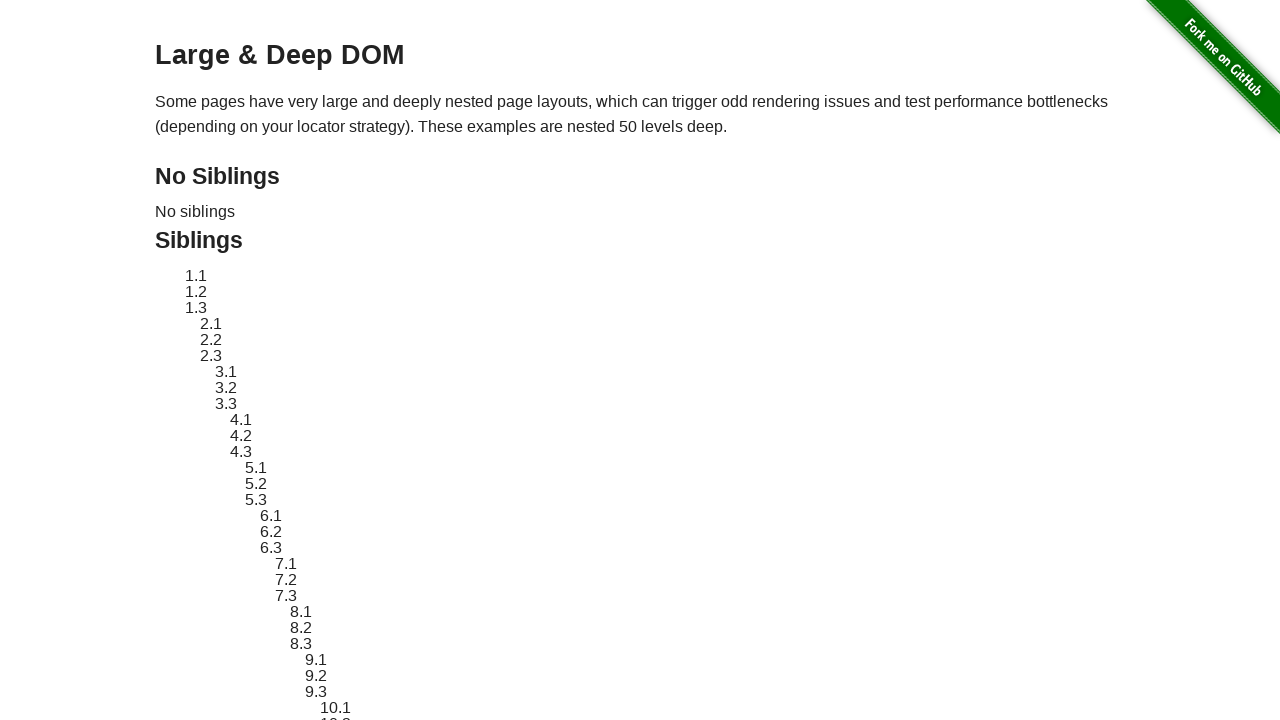

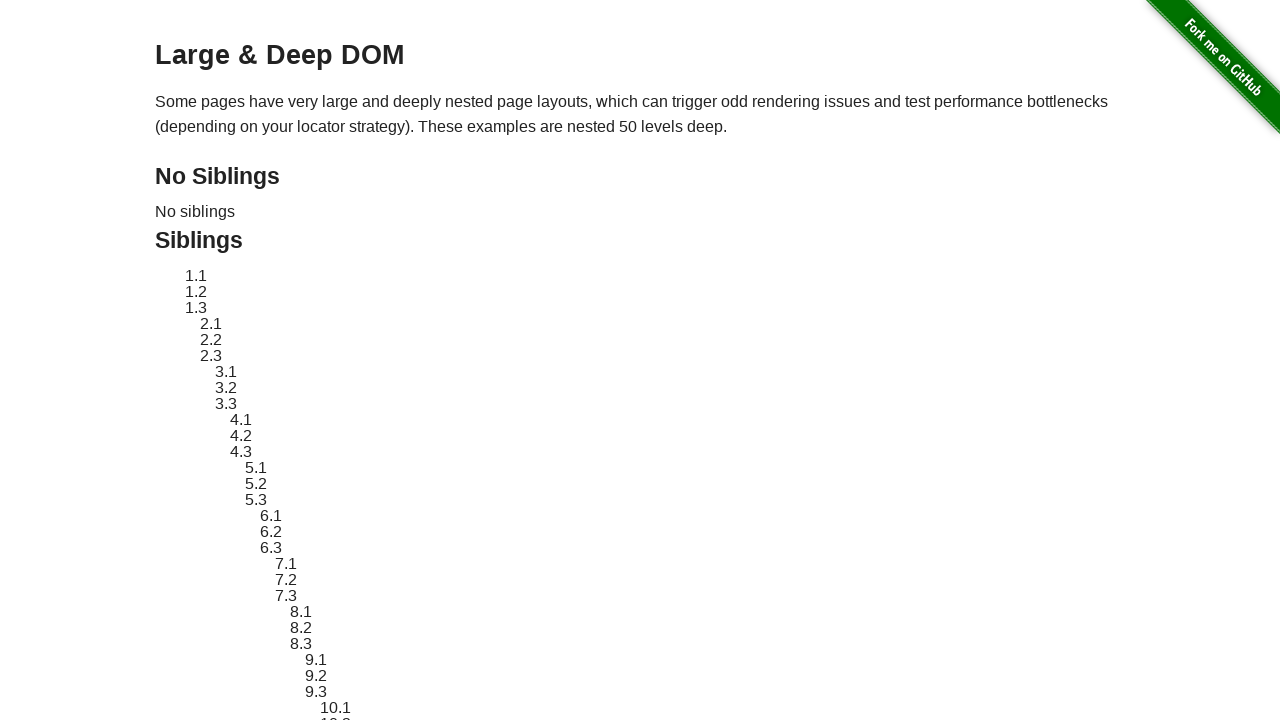